Tests that todo data persists after page reload

Starting URL: https://demo.playwright.dev/todomvc

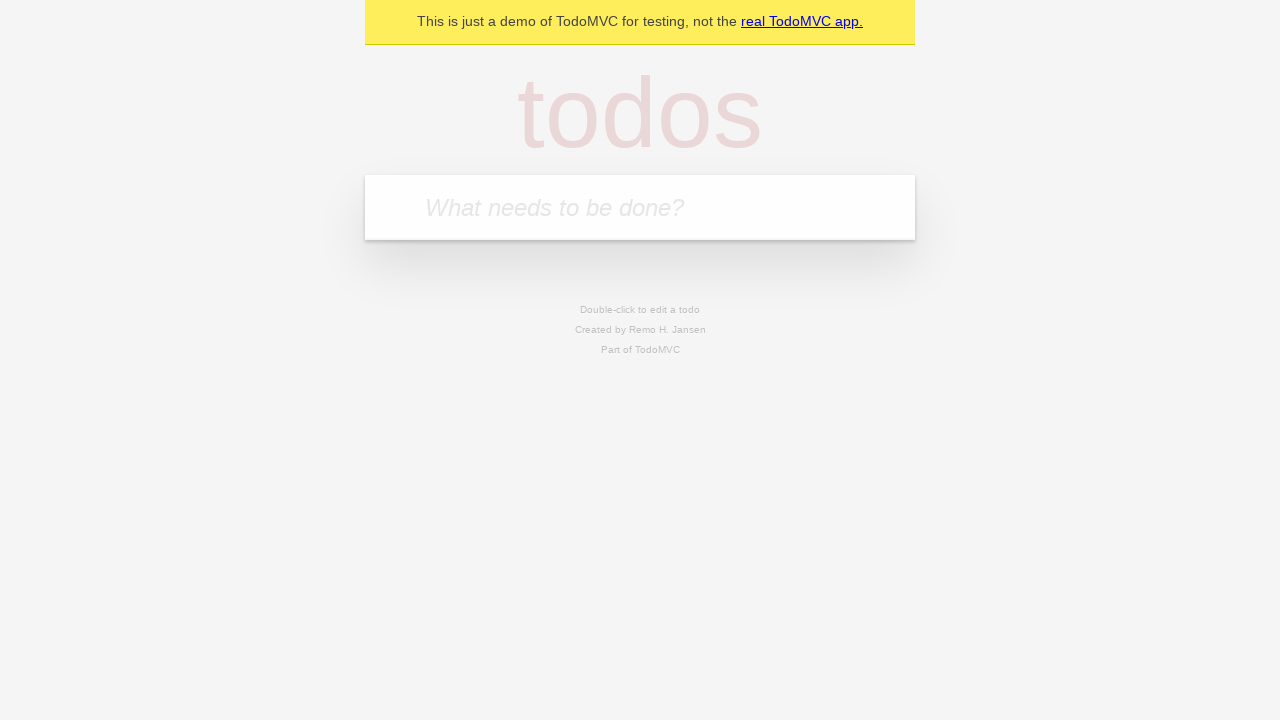

Filled todo input with 'buy some cheese' on internal:attr=[placeholder="What needs to be done?"i]
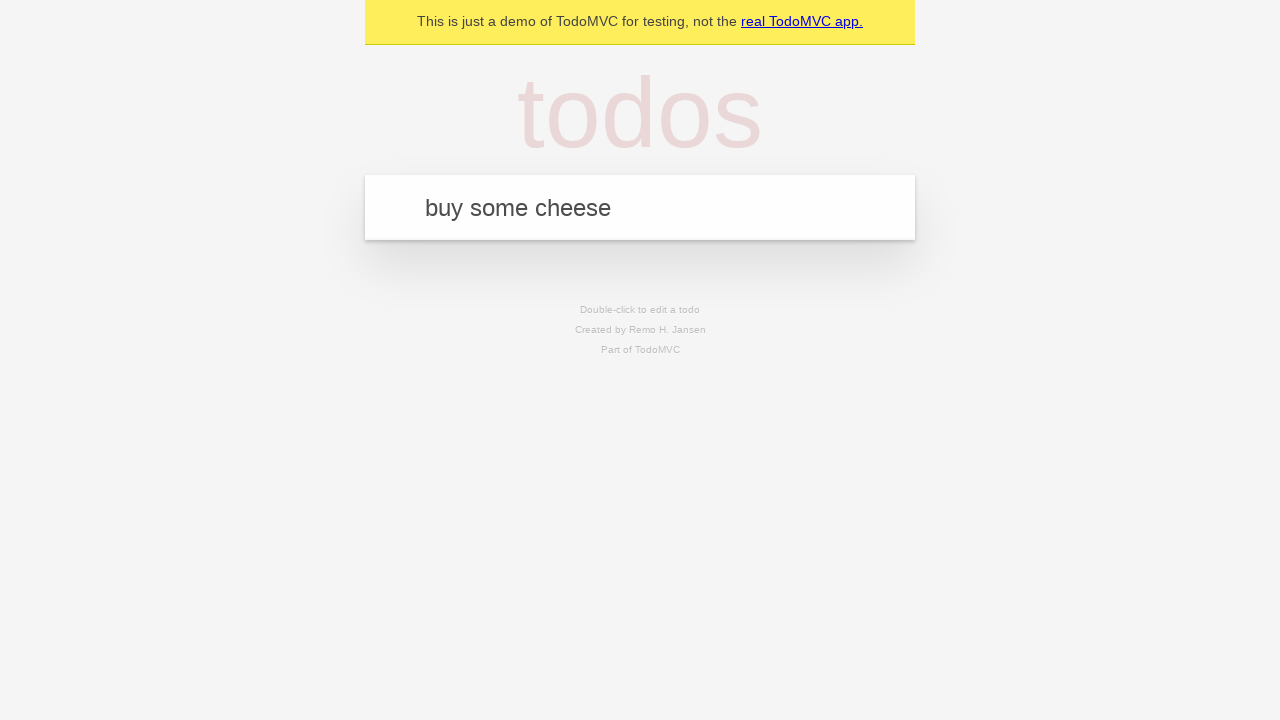

Pressed Enter to create first todo on internal:attr=[placeholder="What needs to be done?"i]
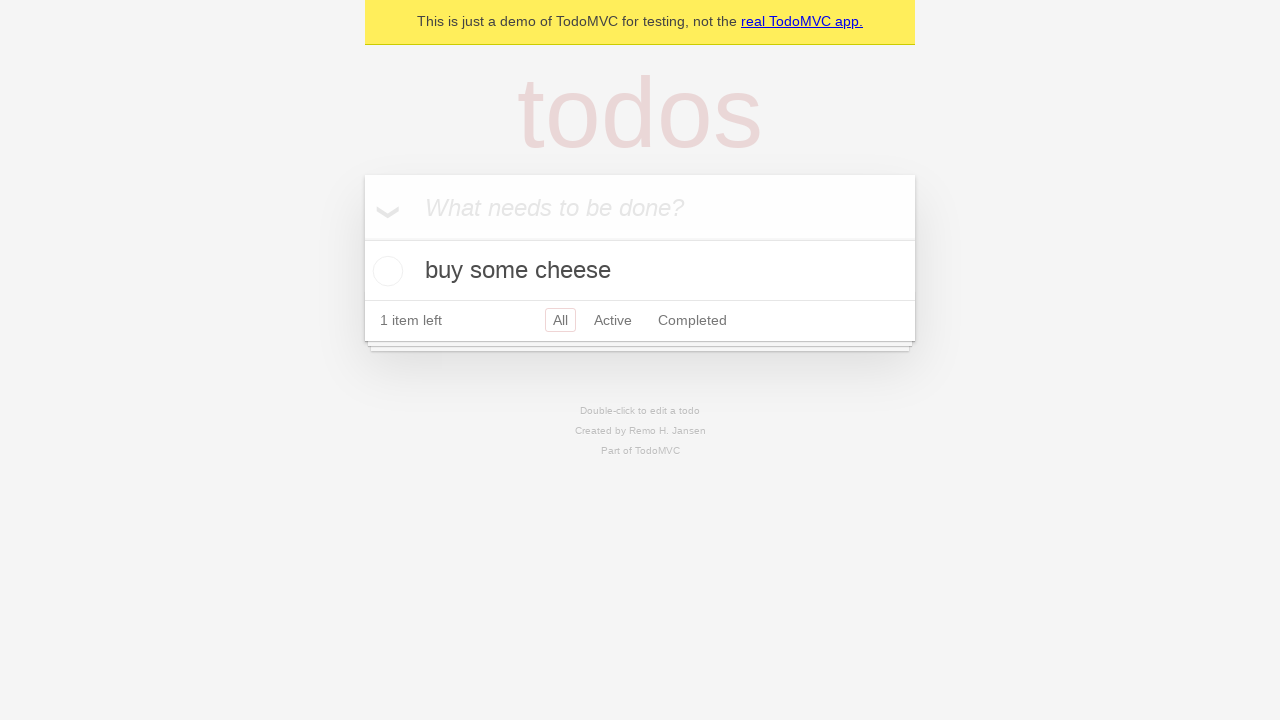

Filled todo input with 'feed the cat' on internal:attr=[placeholder="What needs to be done?"i]
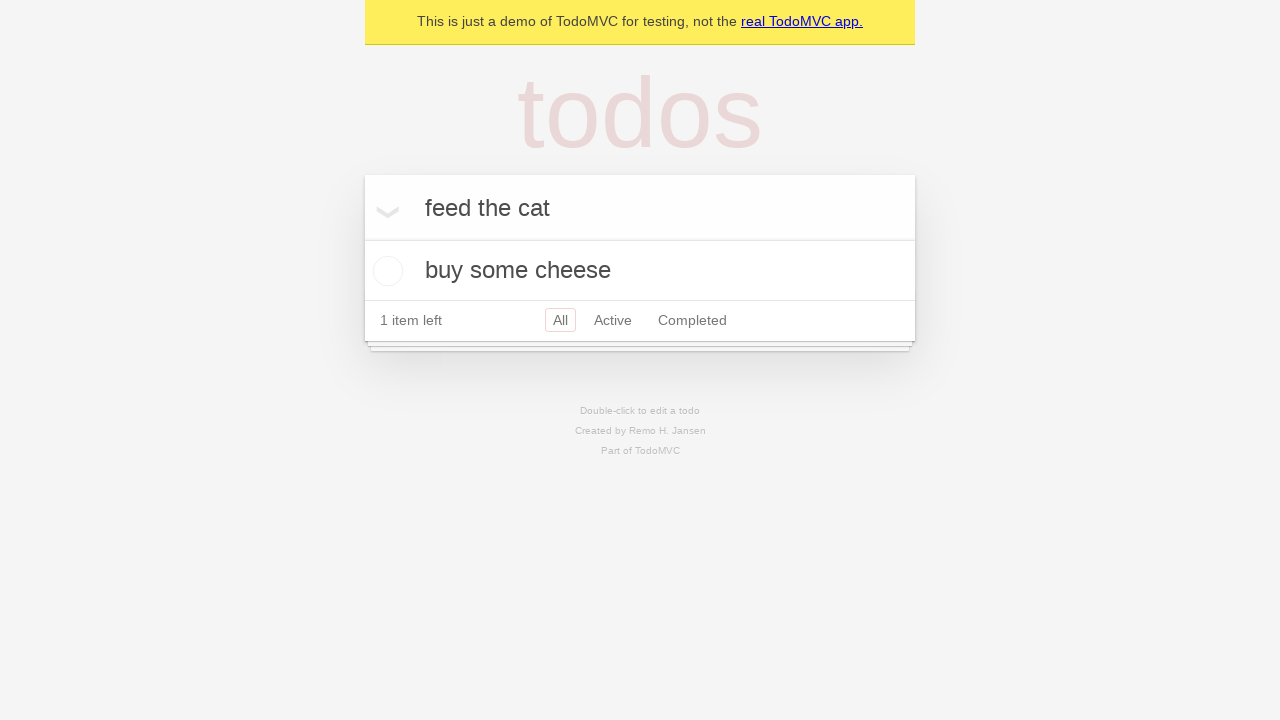

Pressed Enter to create second todo on internal:attr=[placeholder="What needs to be done?"i]
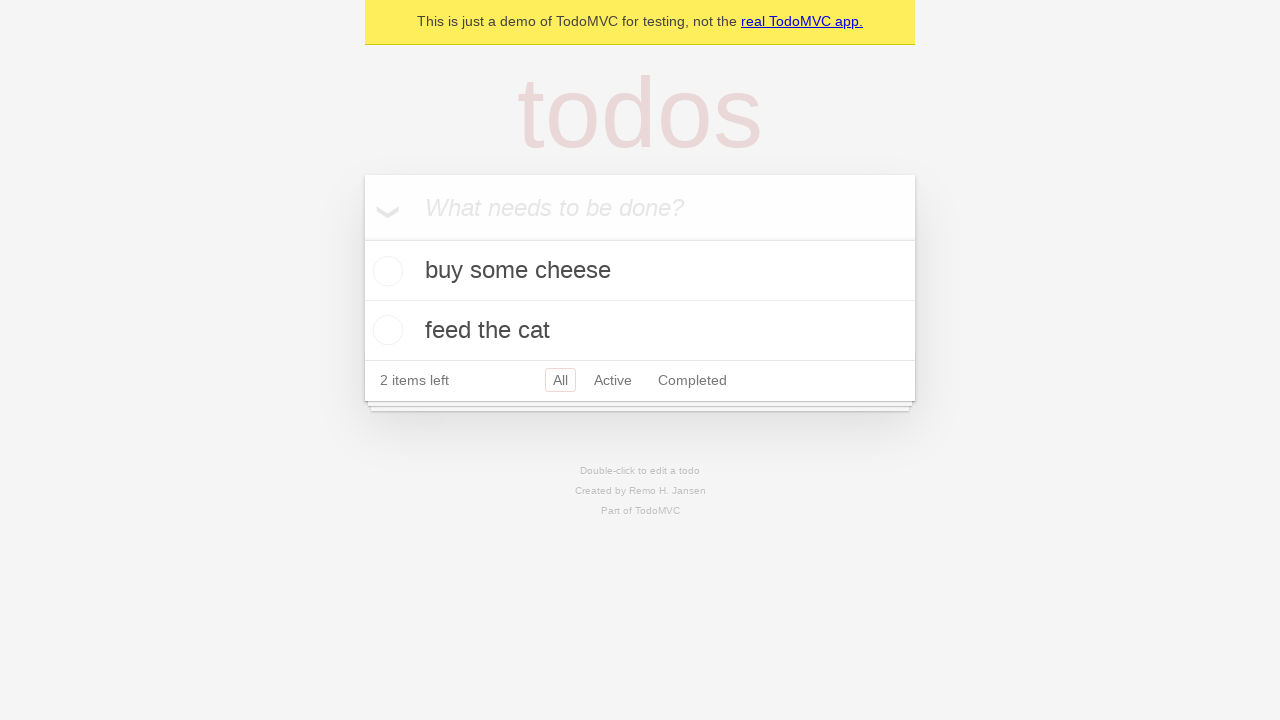

Checked the first todo item at (385, 271) on internal:testid=[data-testid="todo-item"s] >> nth=0 >> internal:role=checkbox
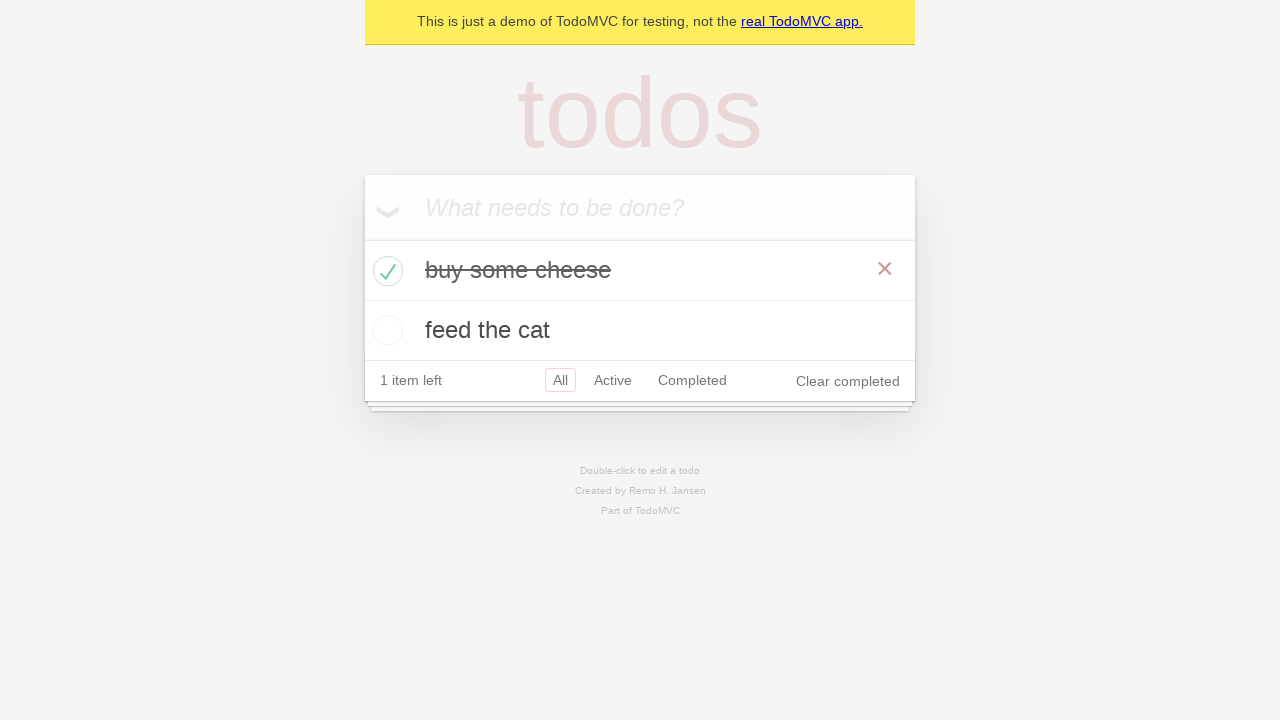

Reloaded the page
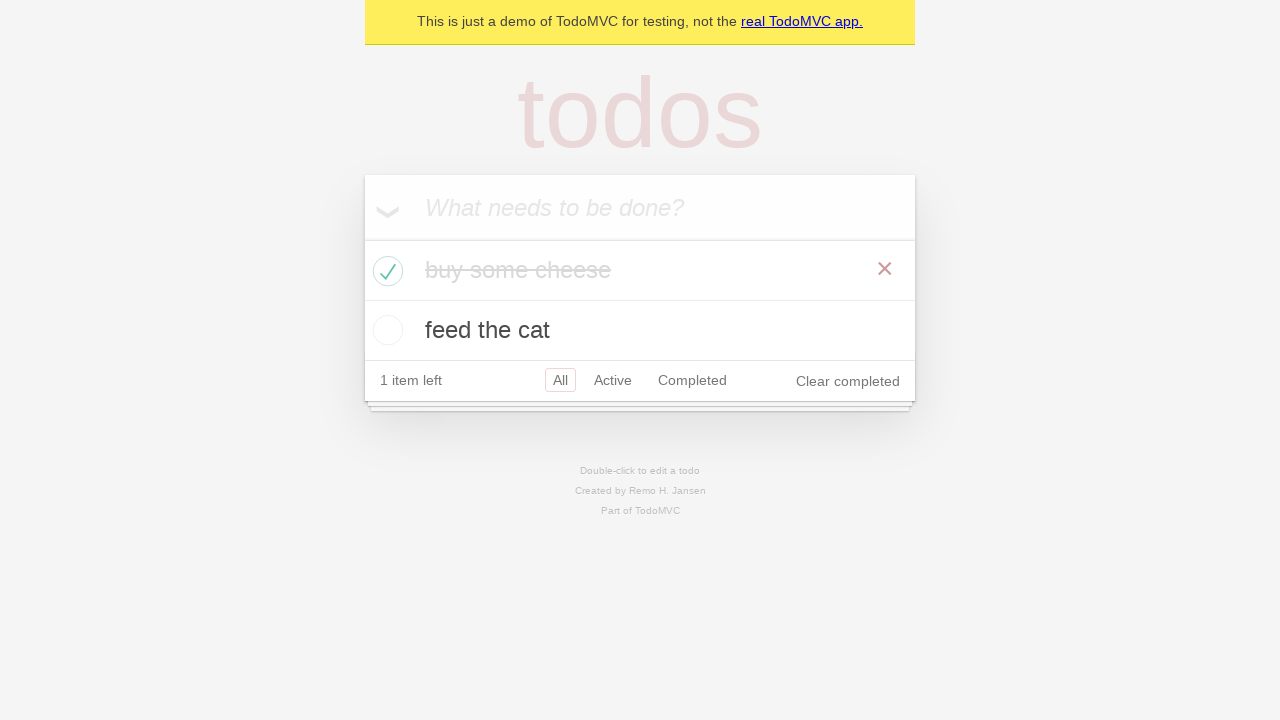

Waited for todo items to load after page reload
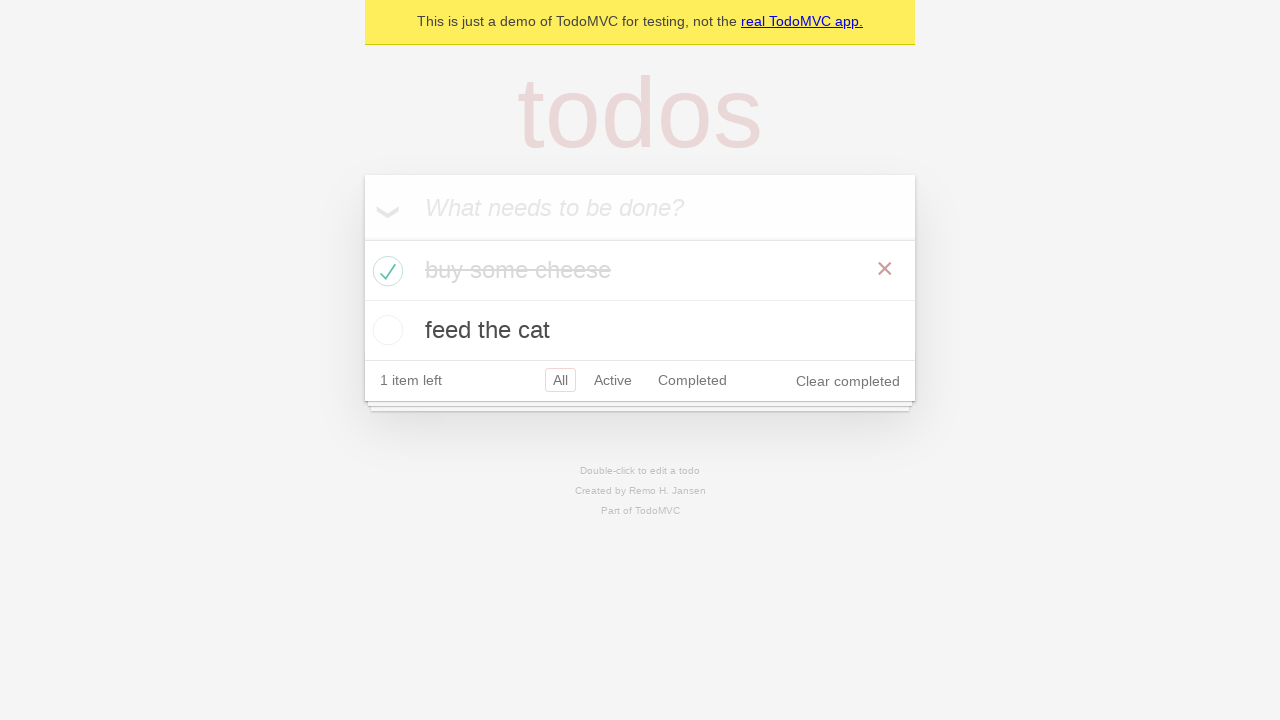

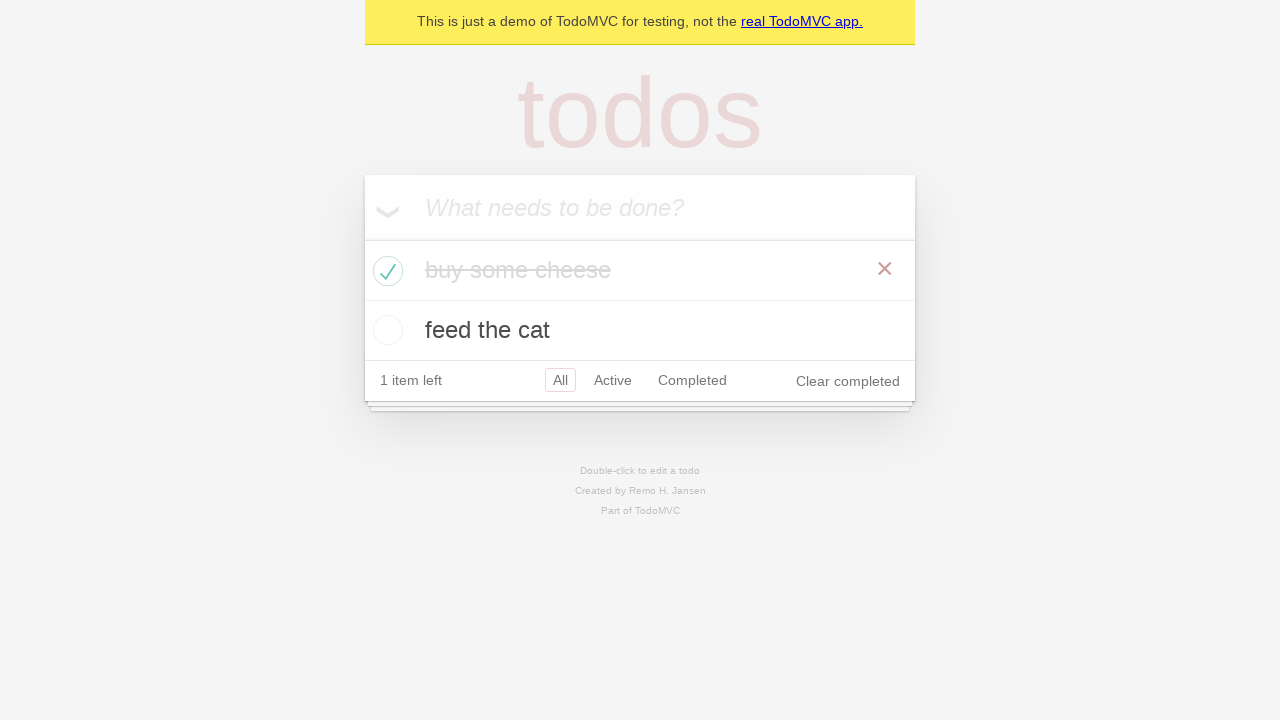